Tests multi-select dropdown functionality by selecting multiple options using different methods (visible text, index, value), verifying selections, and then deselecting an option.

Starting URL: https://v1.training-support.net/selenium/selects

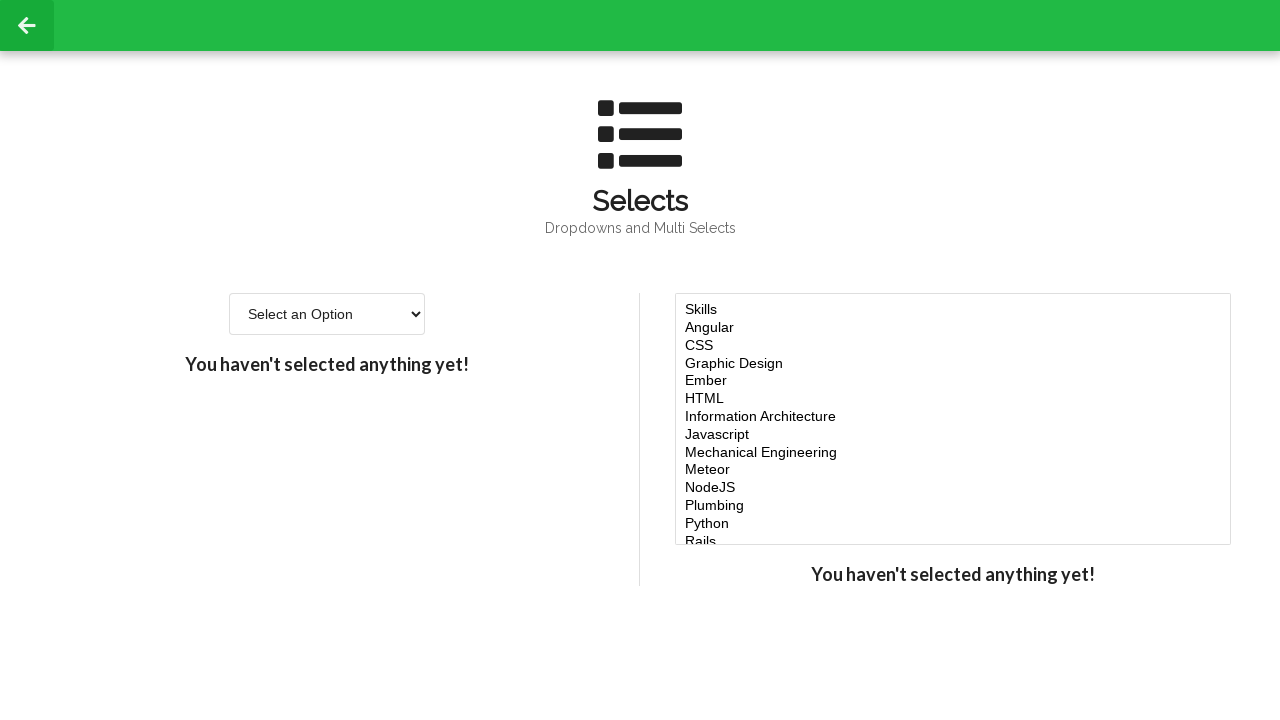

Located multi-select dropdown element
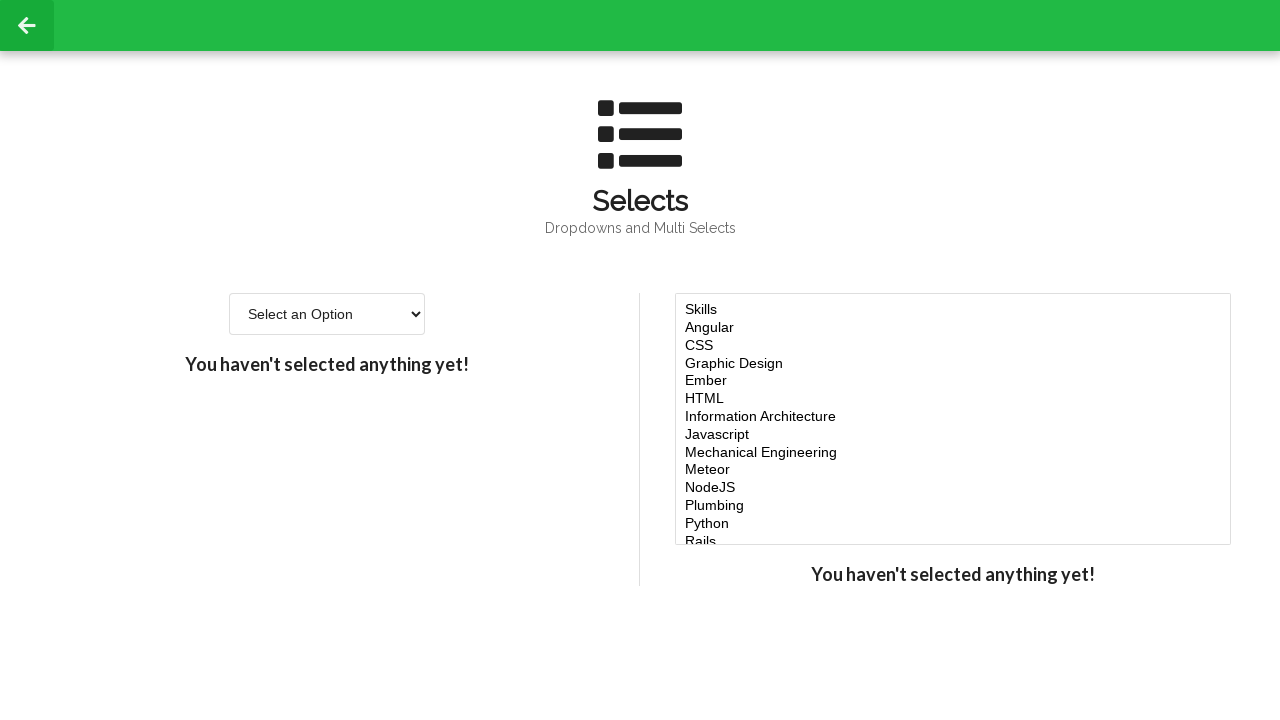

Selected 'Javascript' option using visible text on #multi-select
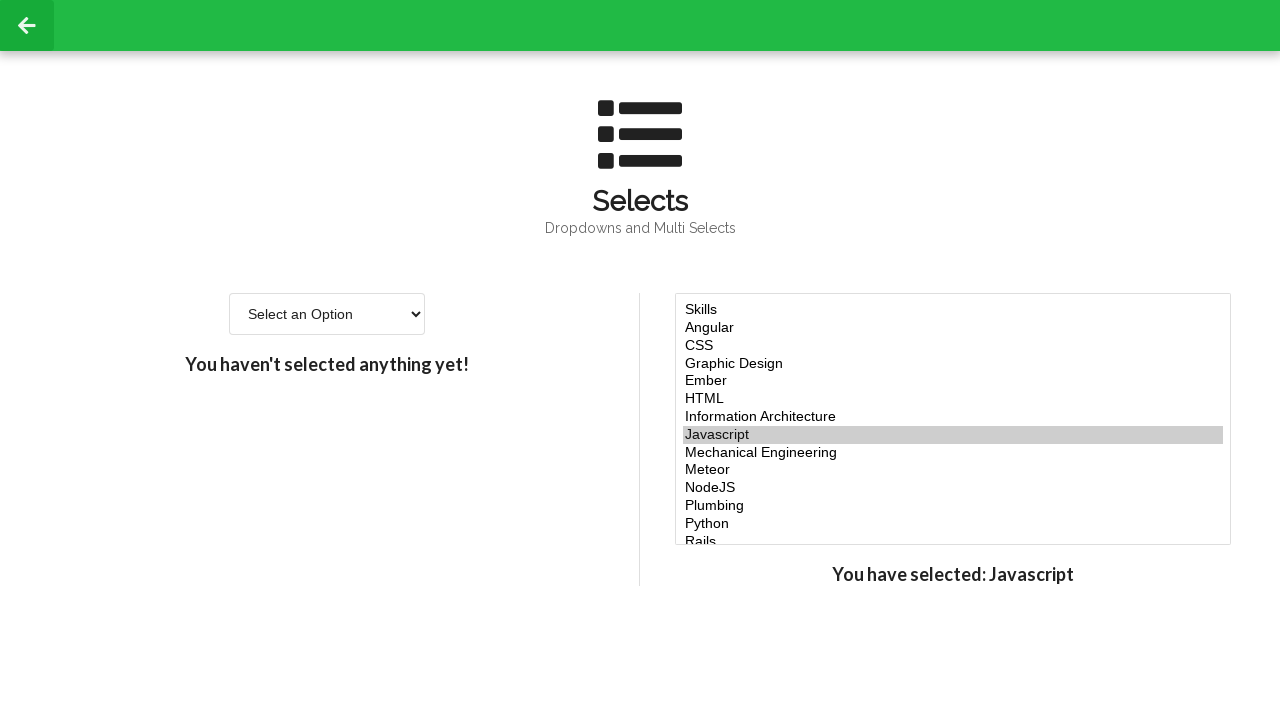

Selected option at index 4 on #multi-select
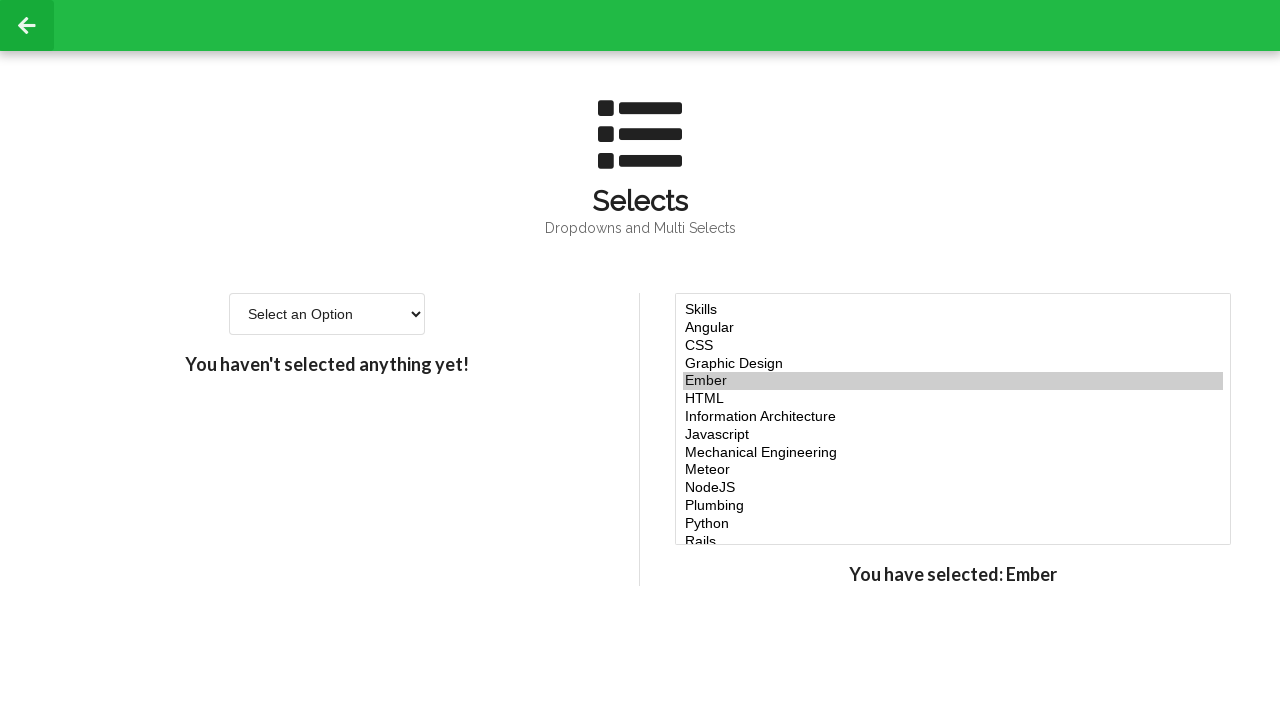

Selected option at index 5 on #multi-select
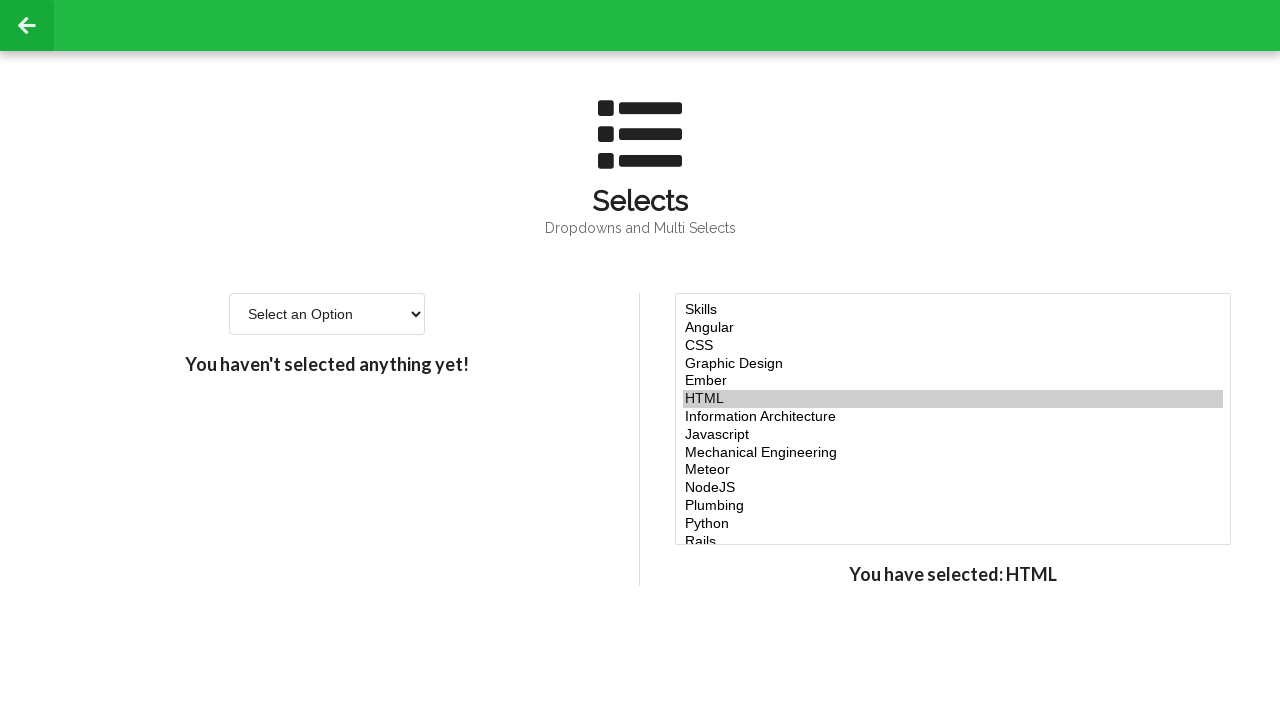

Selected option at index 6 on #multi-select
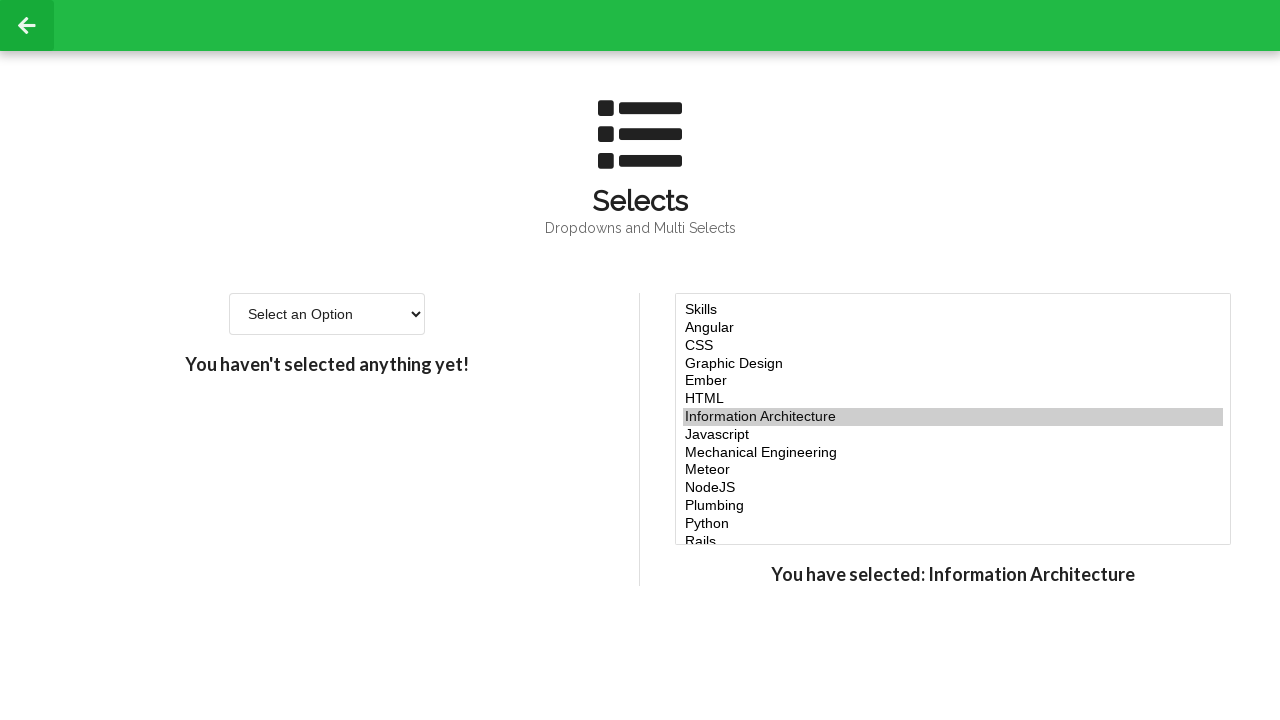

Selected 'NodeJS' option using value attribute on #multi-select
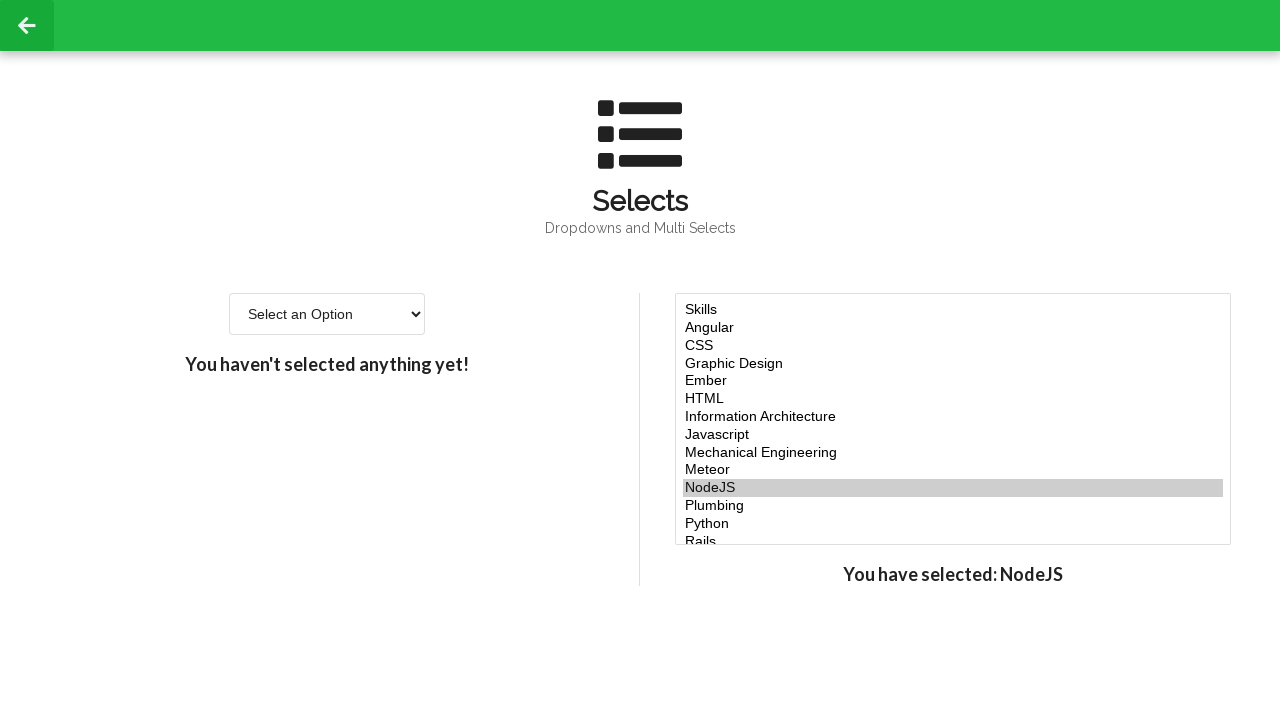

Waited 500ms to observe selections
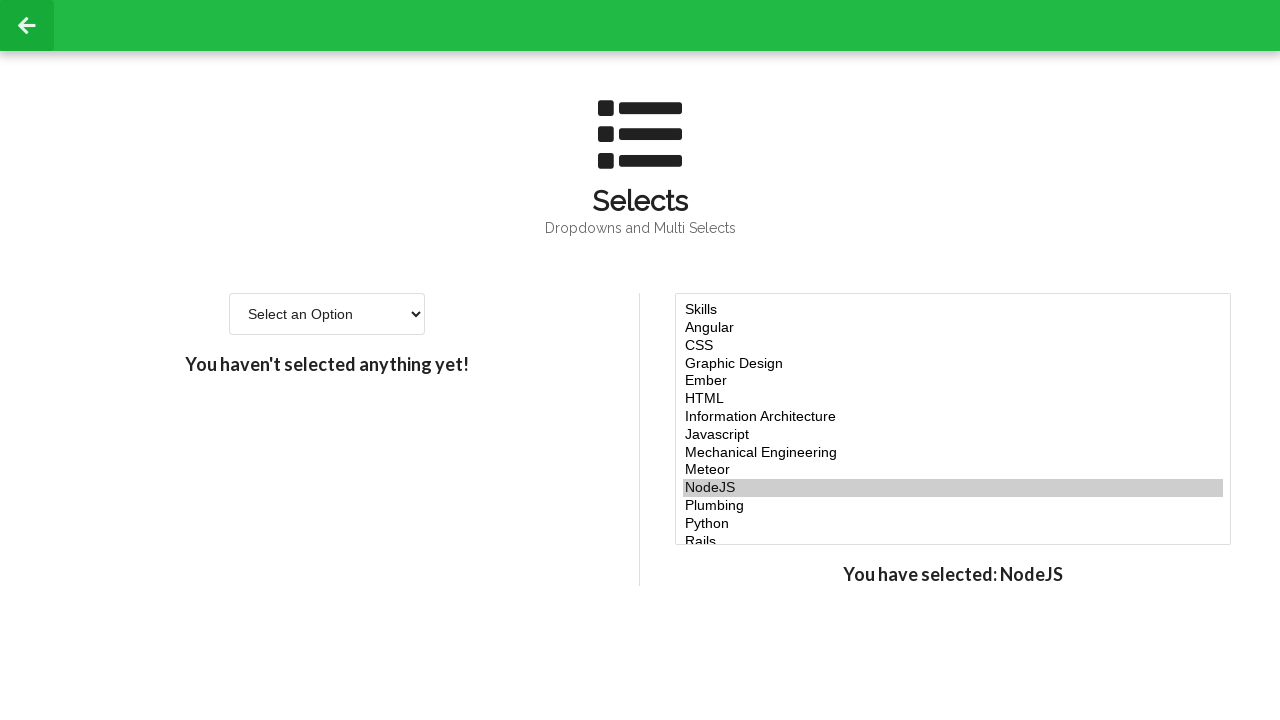

Retrieved all currently selected values from multi-select
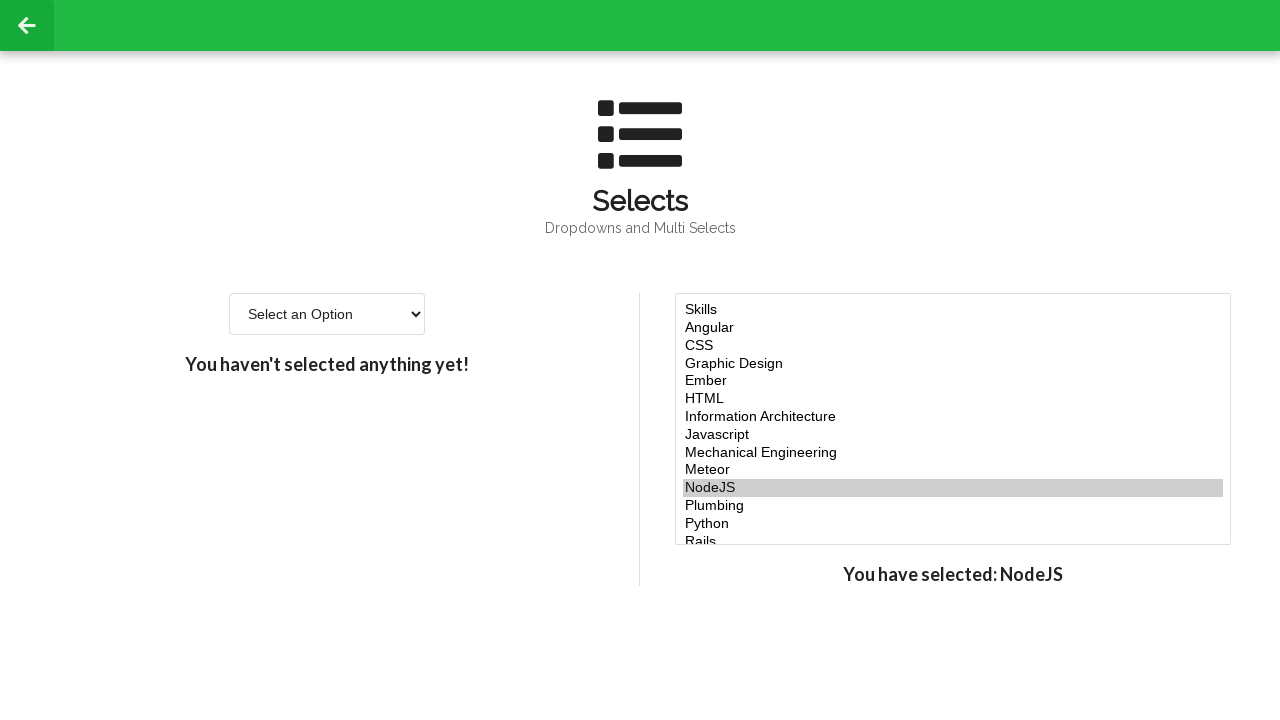

Retrieved all available option values from multi-select
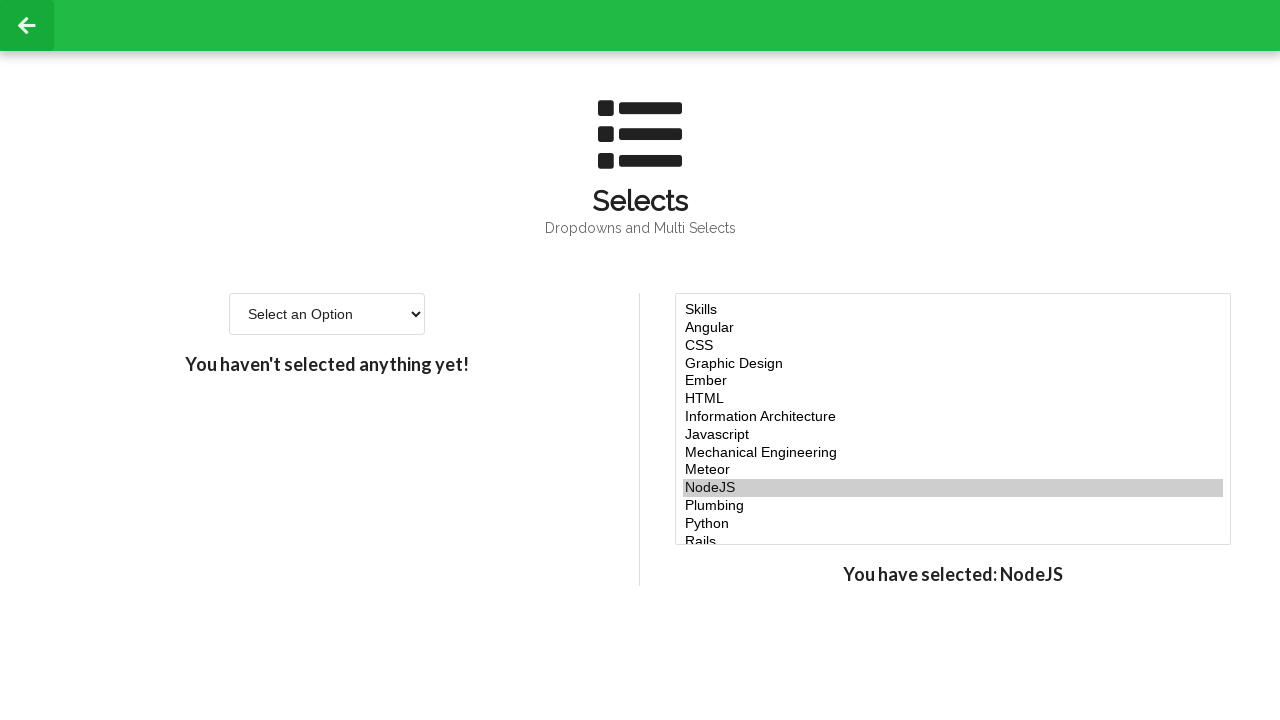

Identified value at index 5 to remove from selection
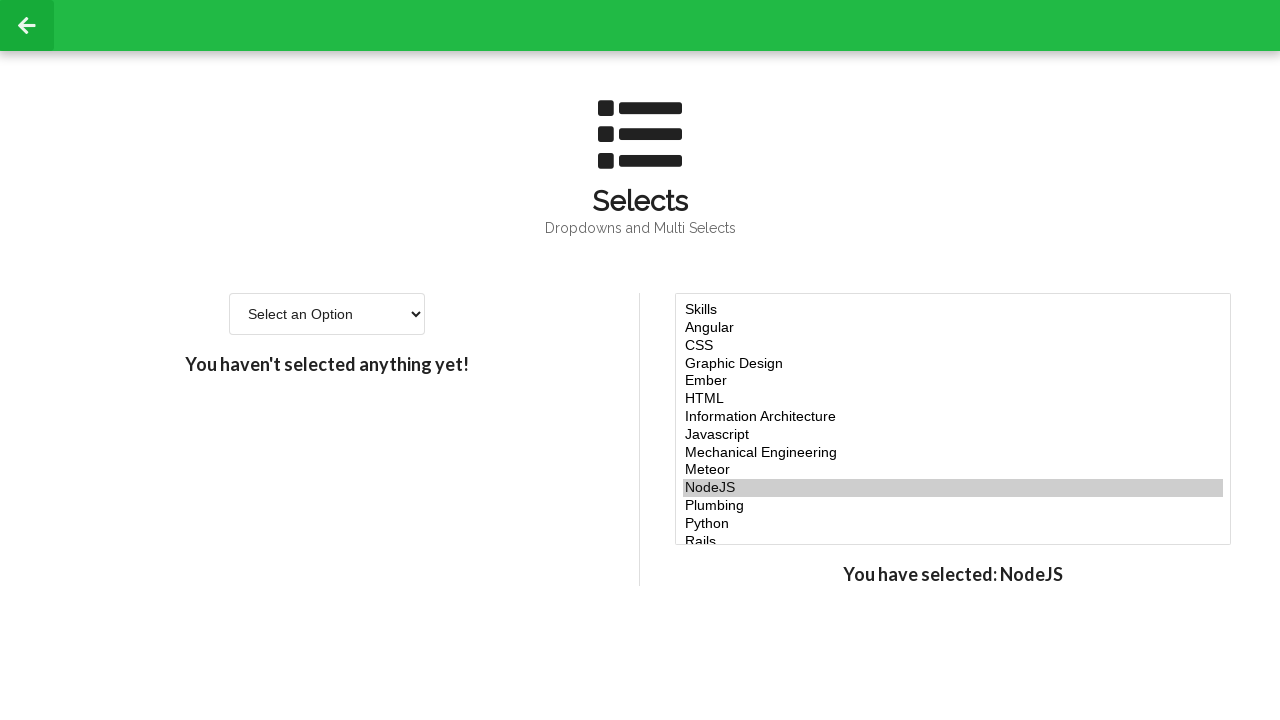

Waited 500ms to observe final selection state
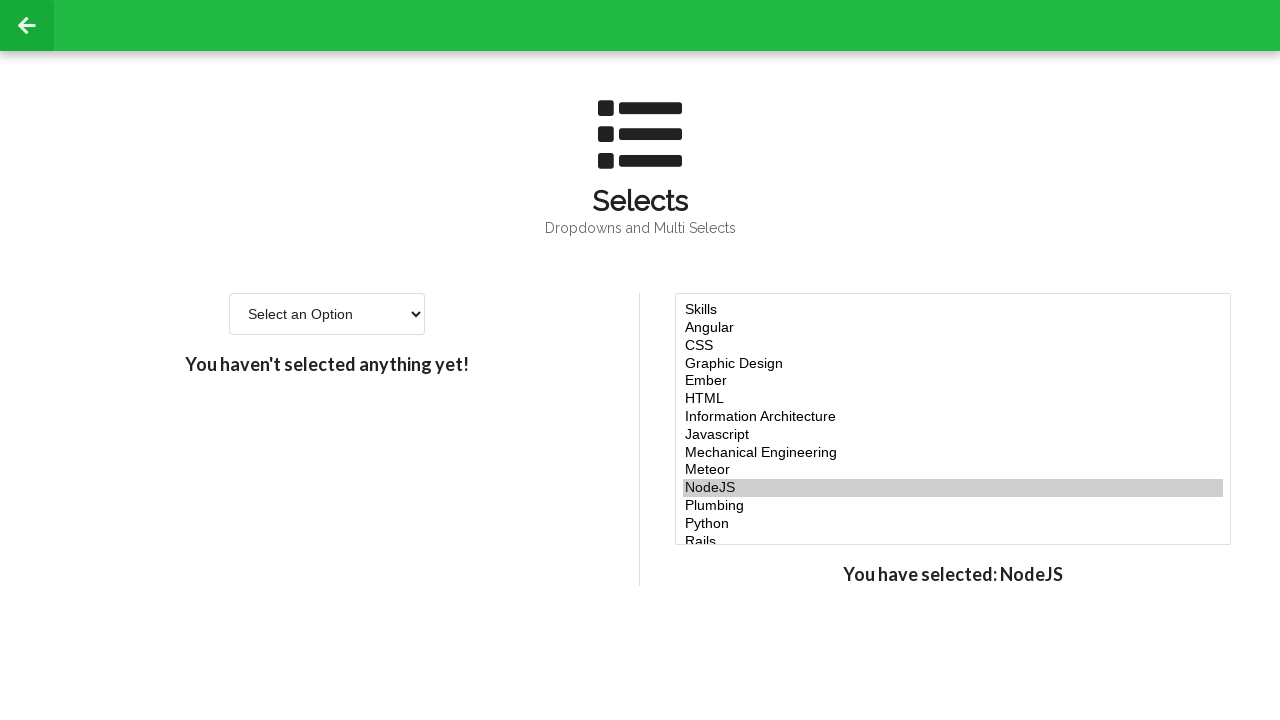

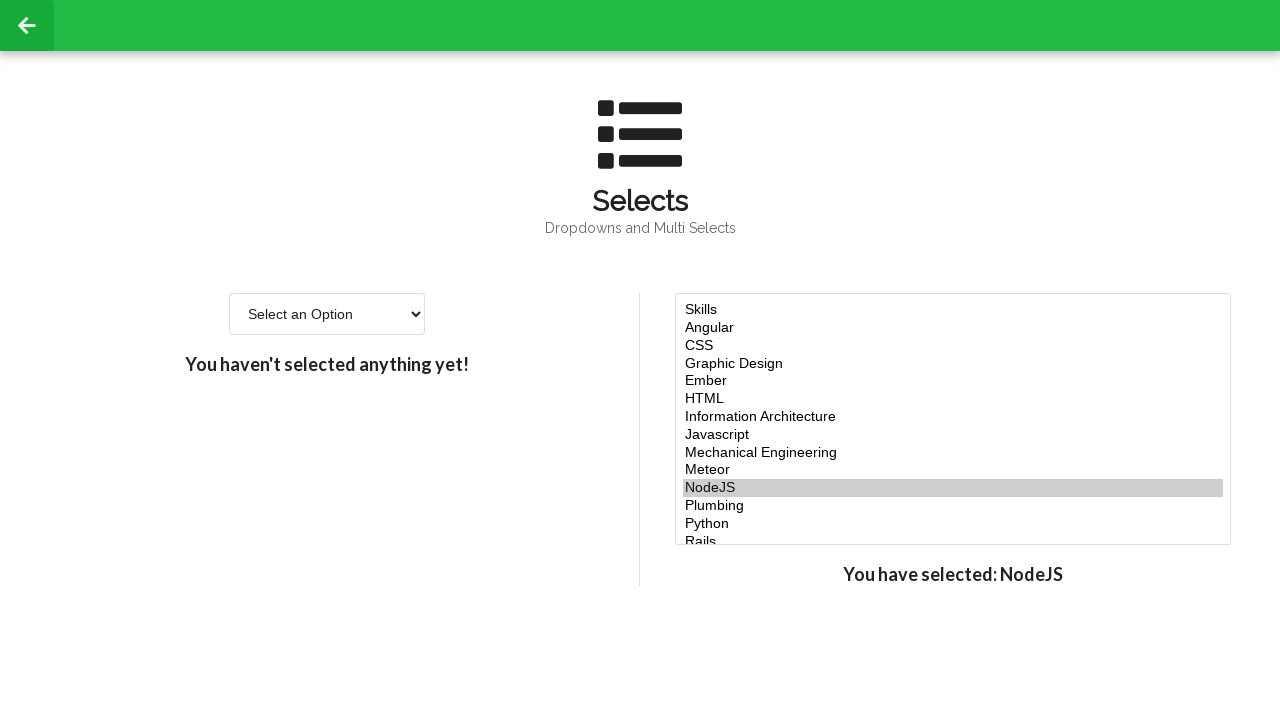